Navigates to Microsoft Azure website and maximizes the browser window

Starting URL: https://azure.microsoft.com

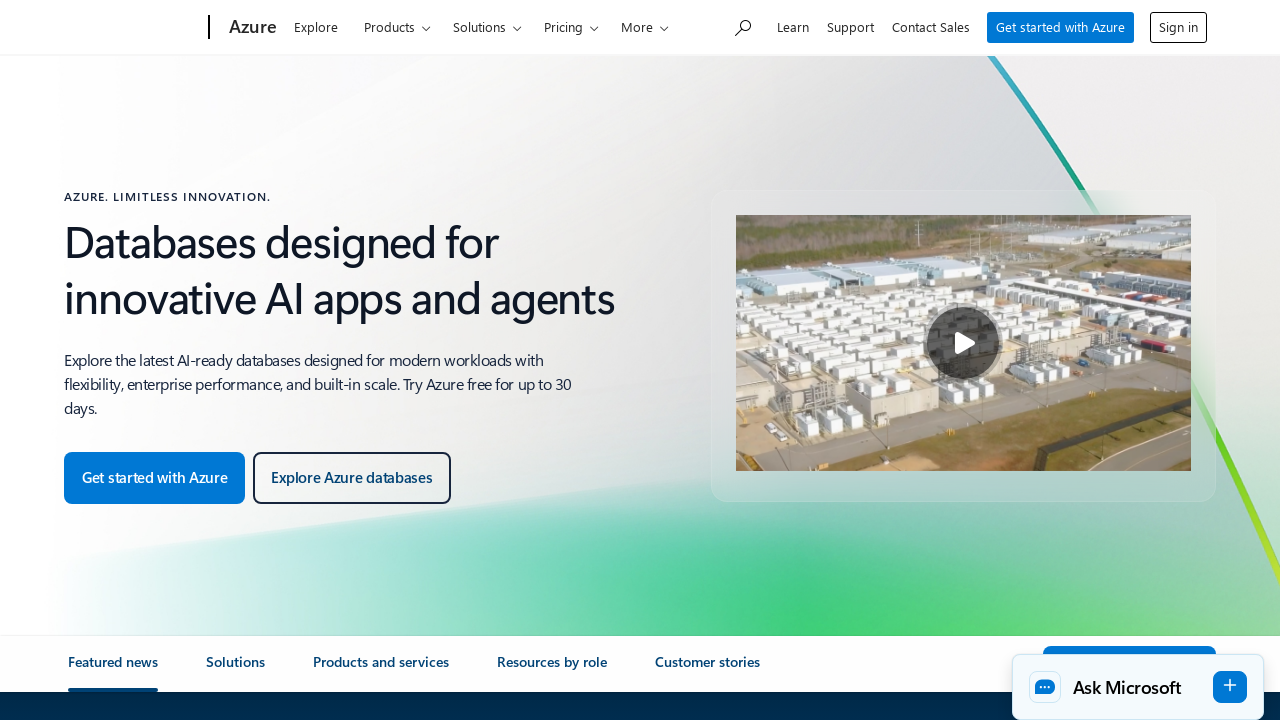

Set viewport size to 1920x1080 to maximize browser window
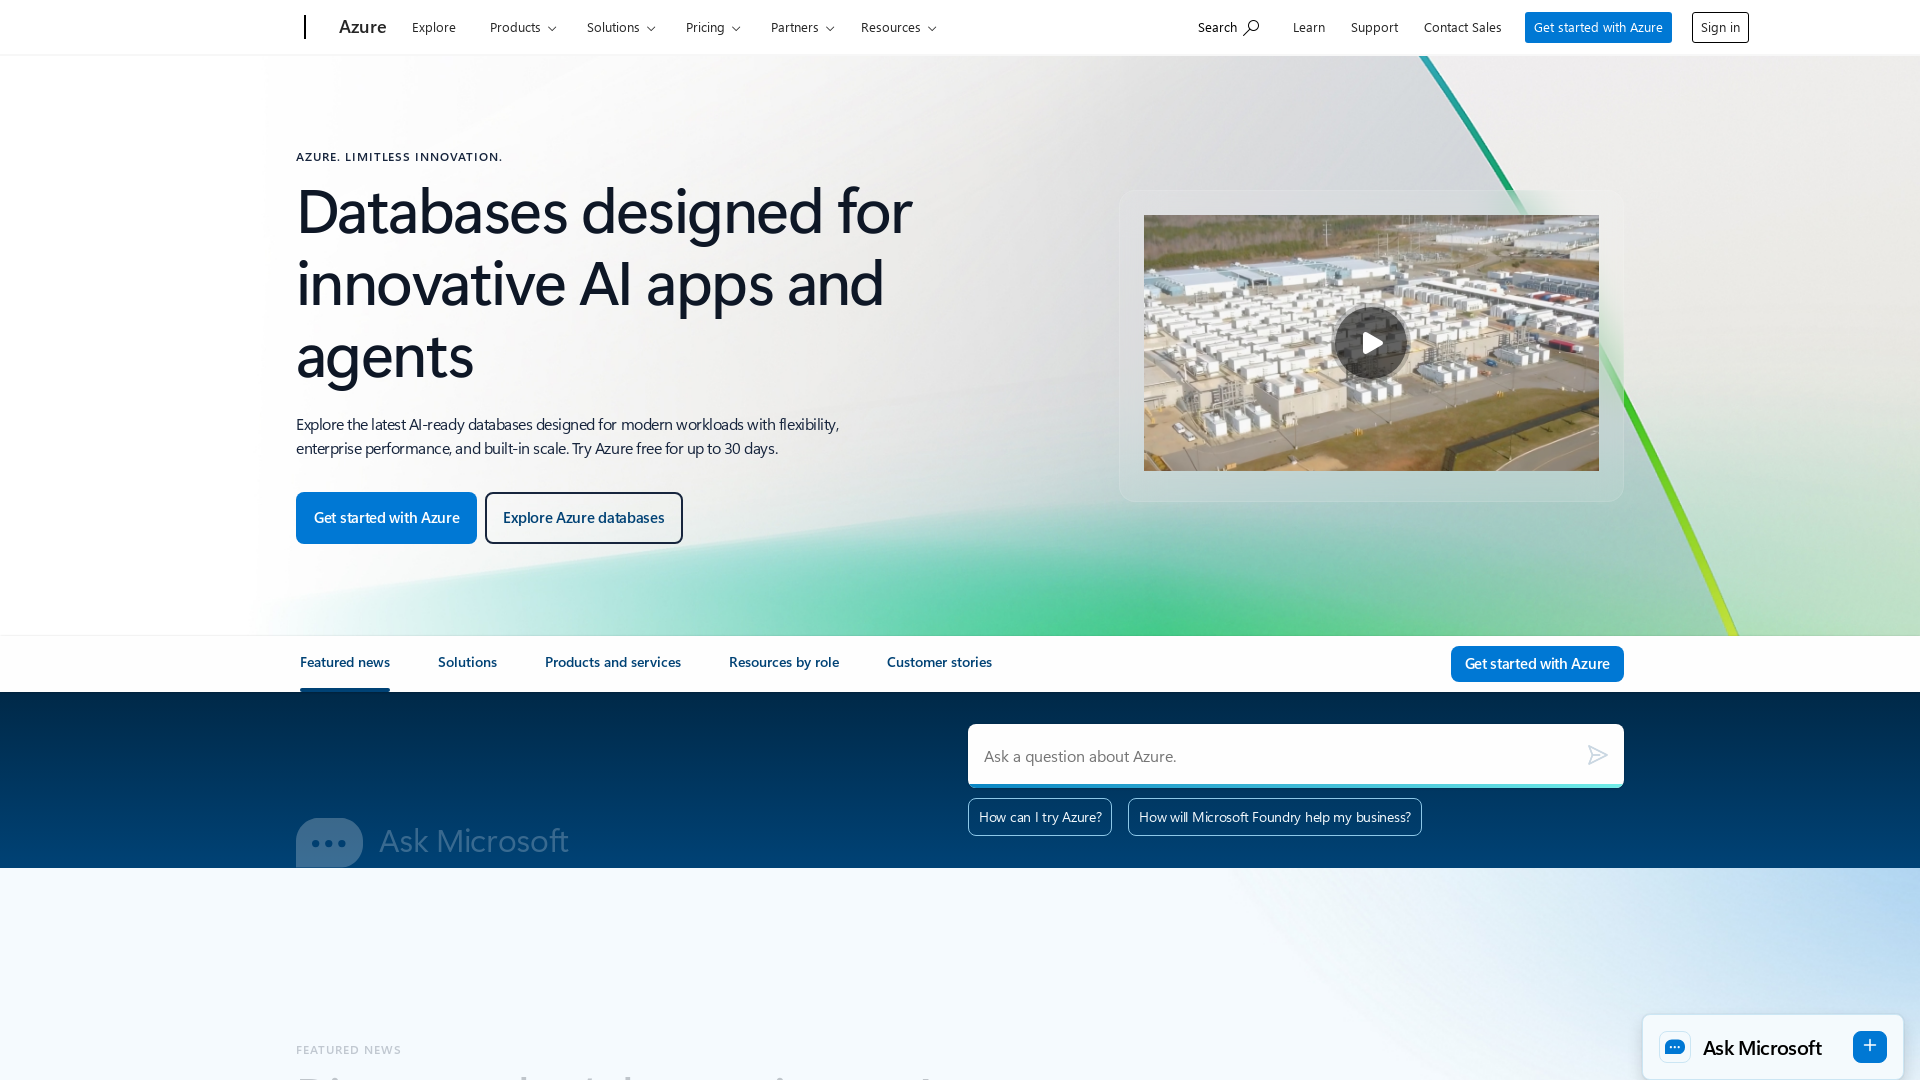

Waited for page to reach domcontentloaded state
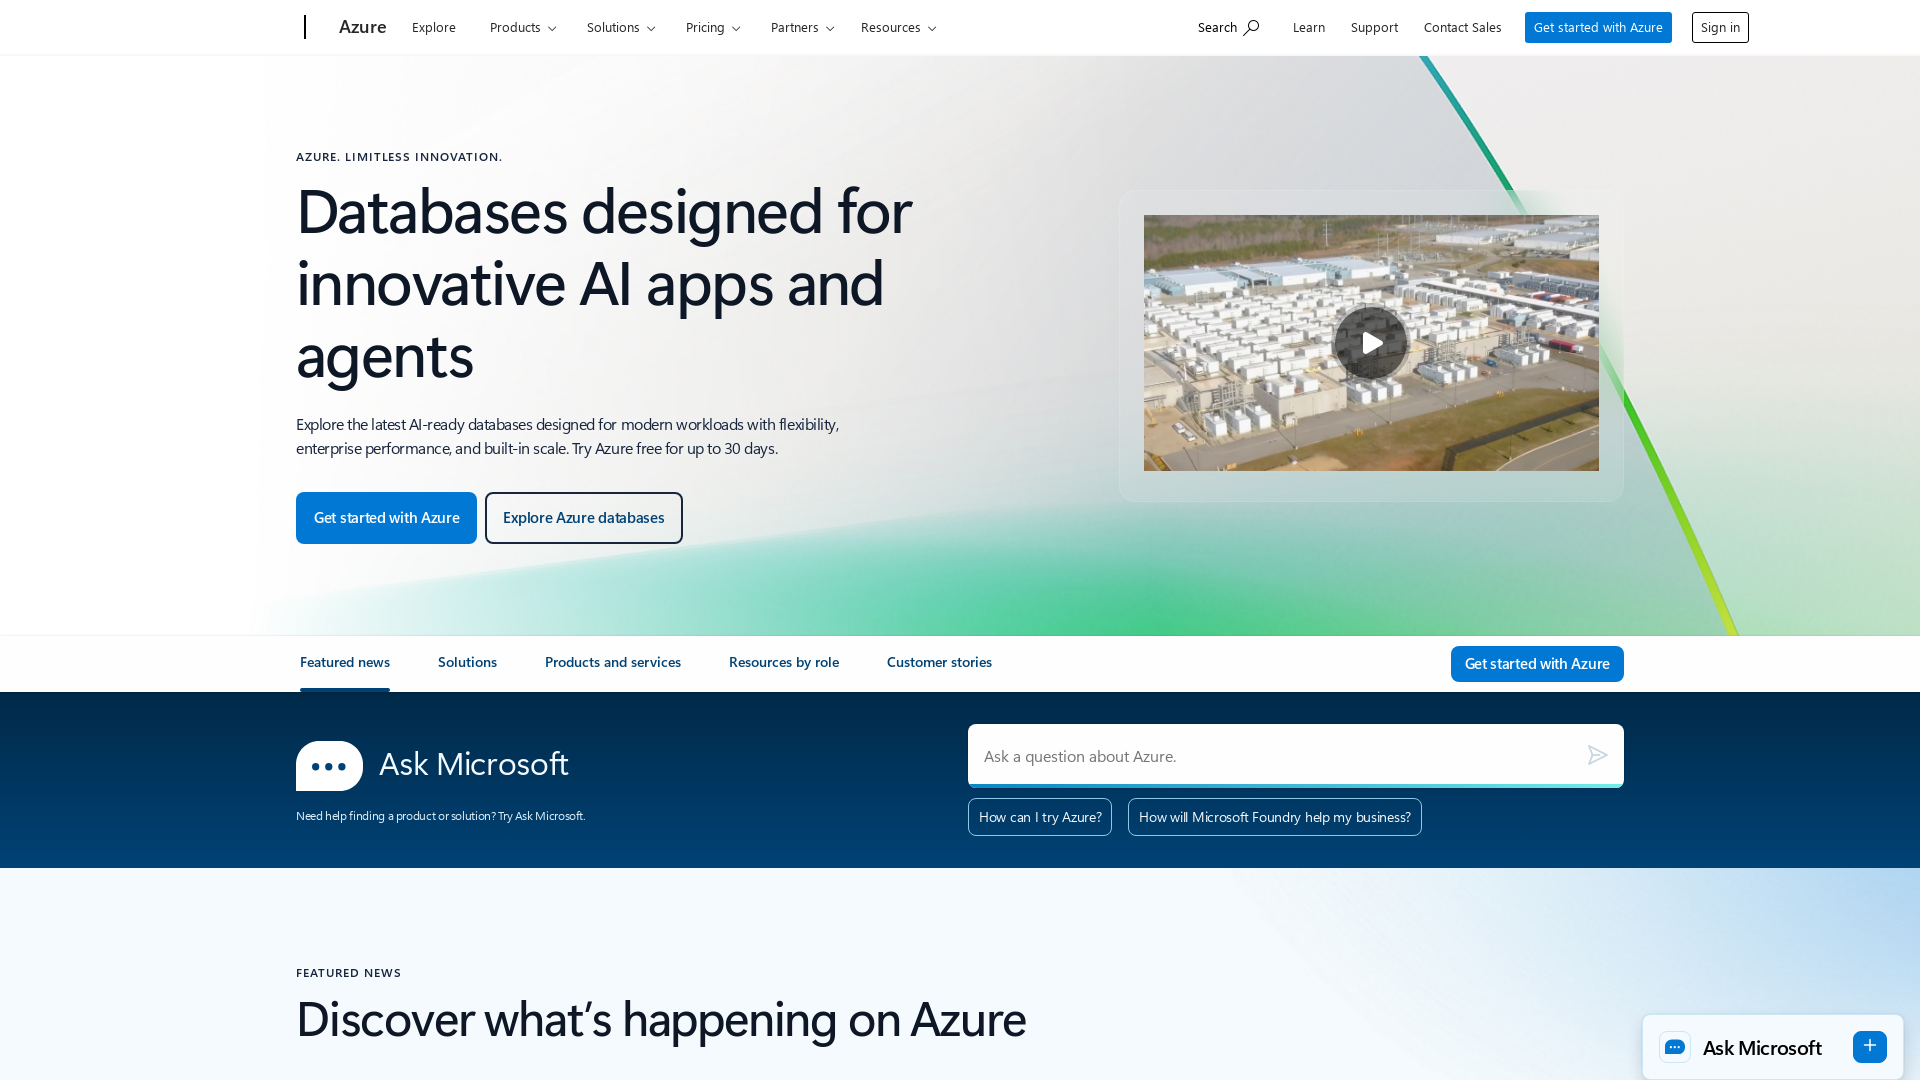

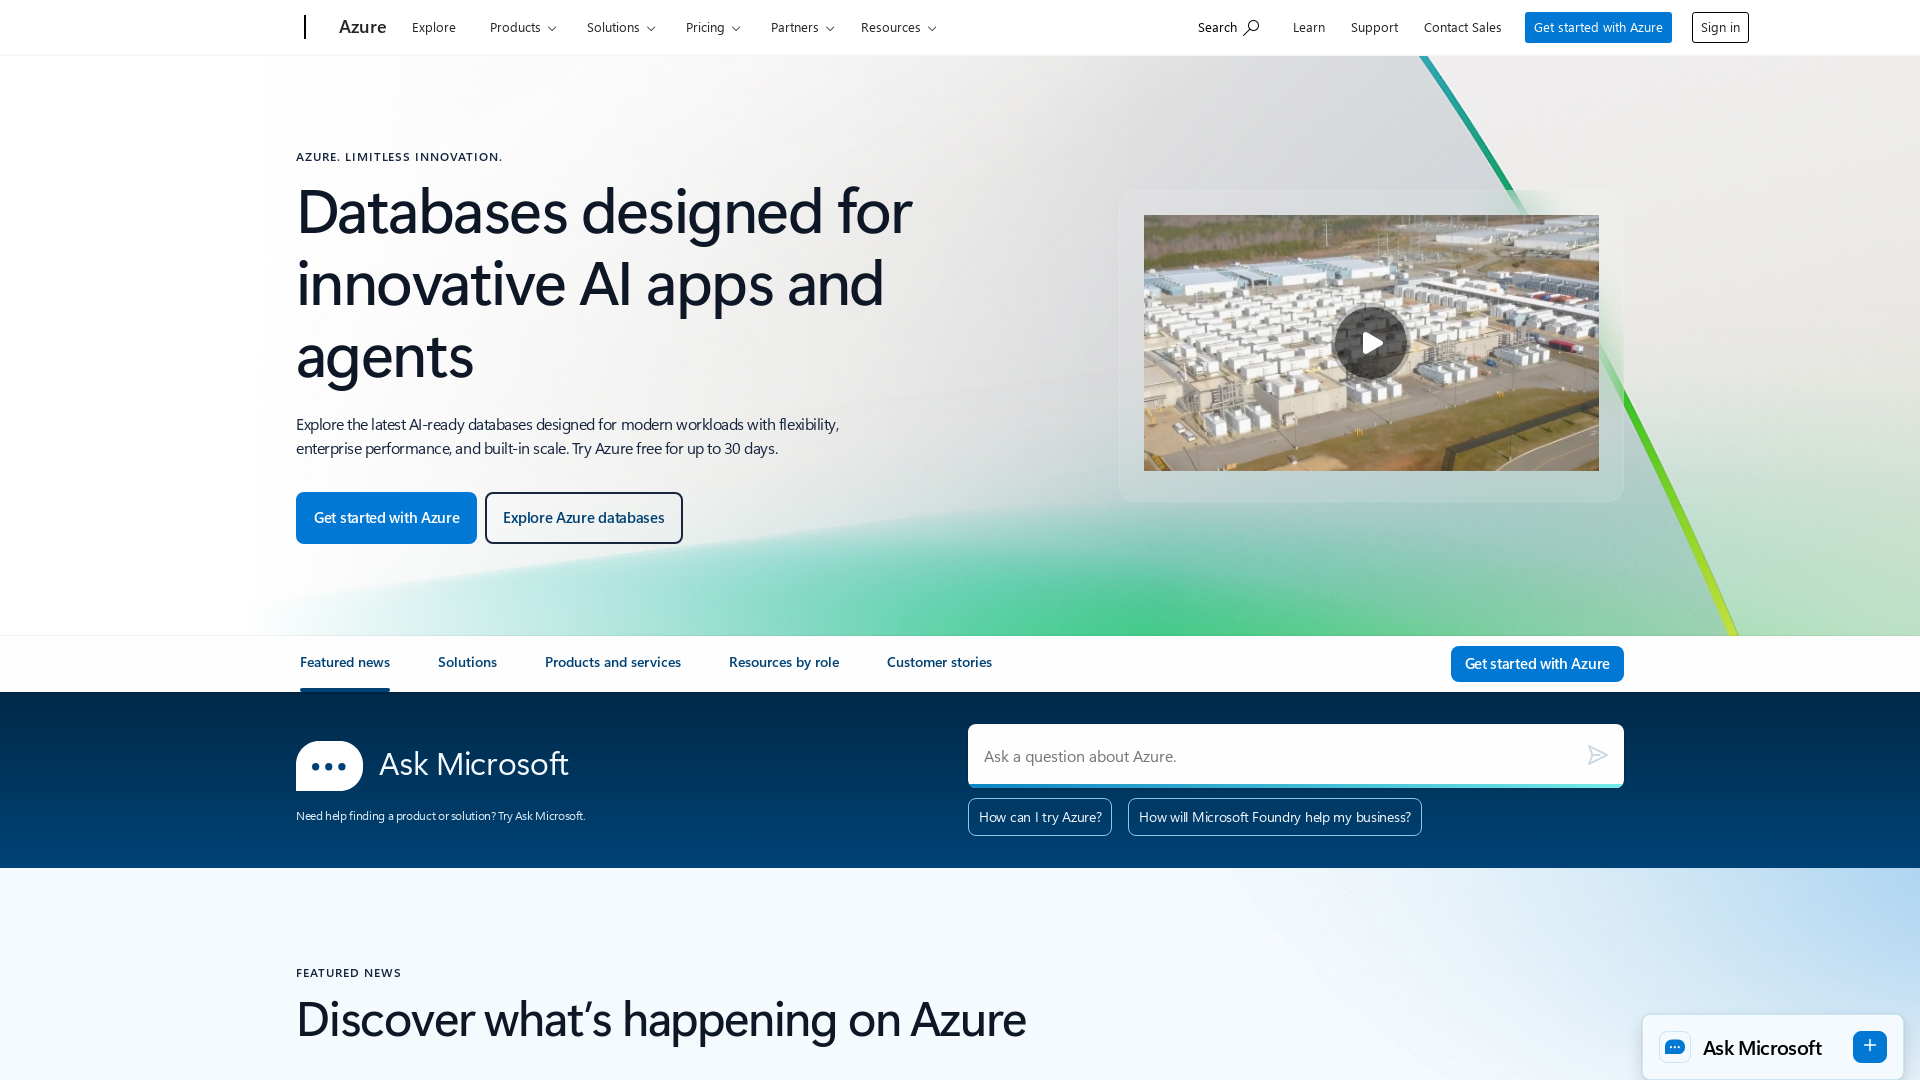